Tests that the element list navigation bar displays all expected menu items

Starting URL: https://demoqa.com/elements

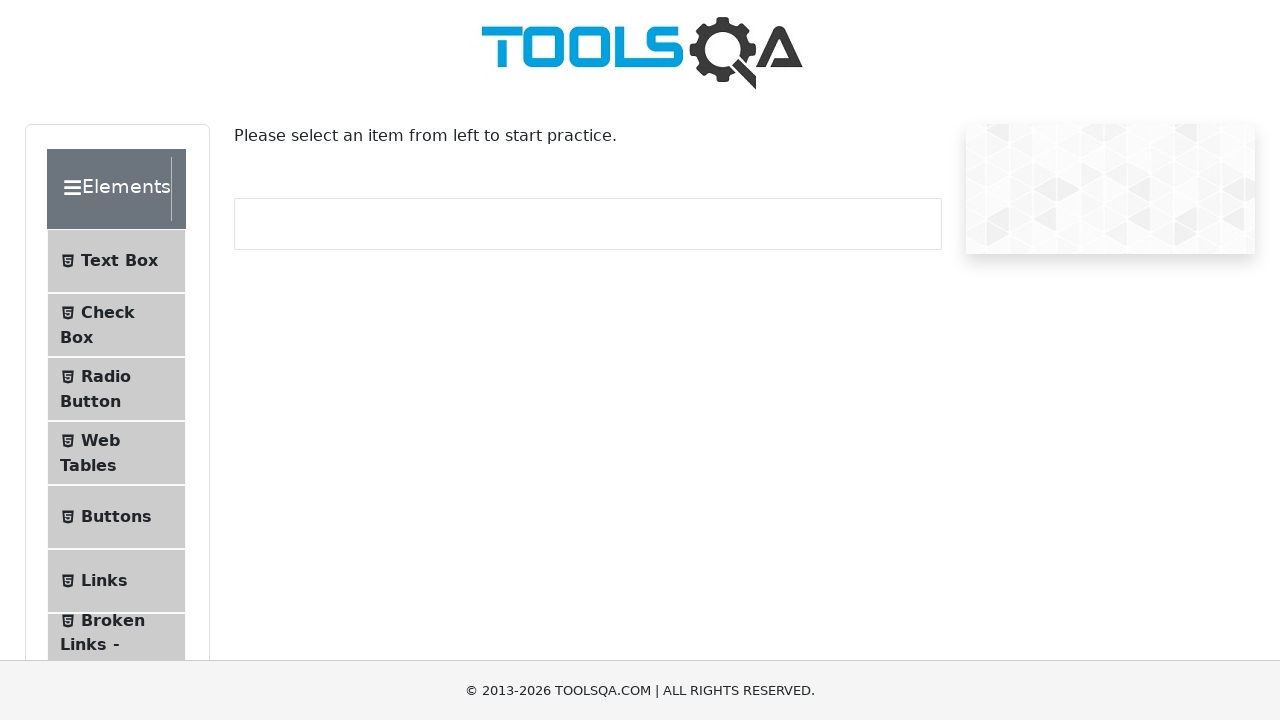

Clicked on Text Box menu item to expand navigation at (116, 261) on #item-0
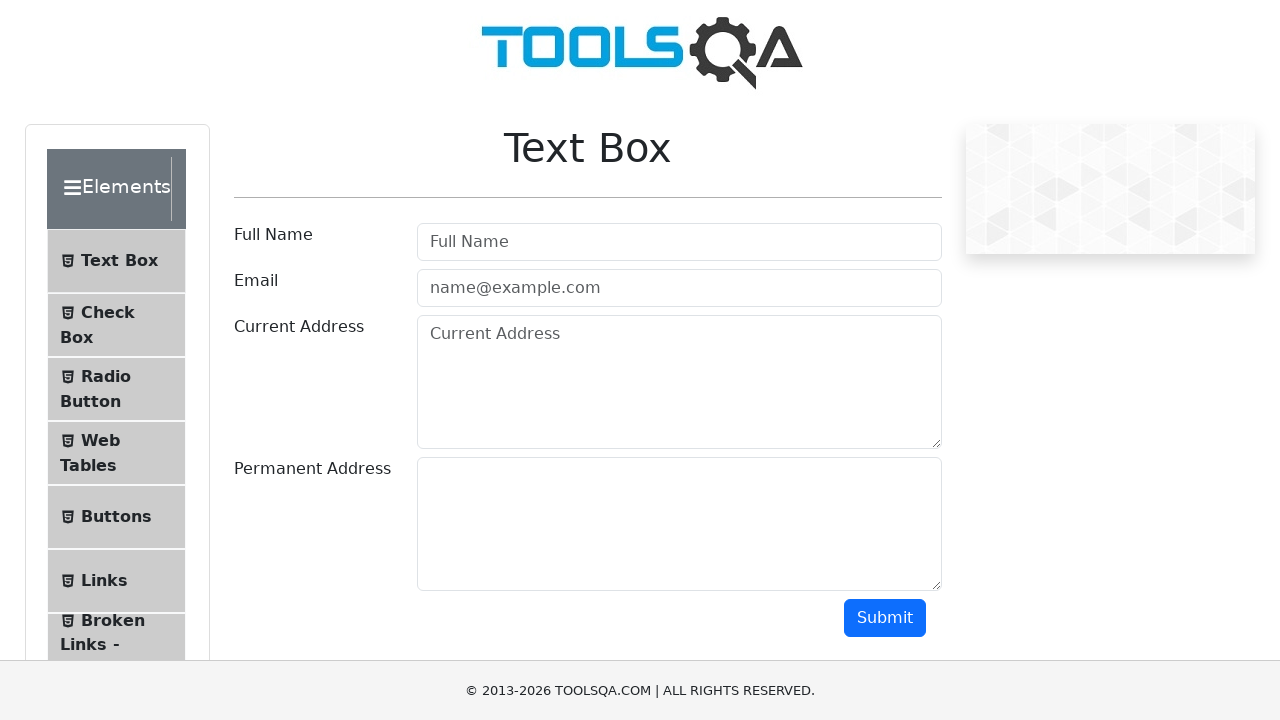

Waited for navigation menu to be visible
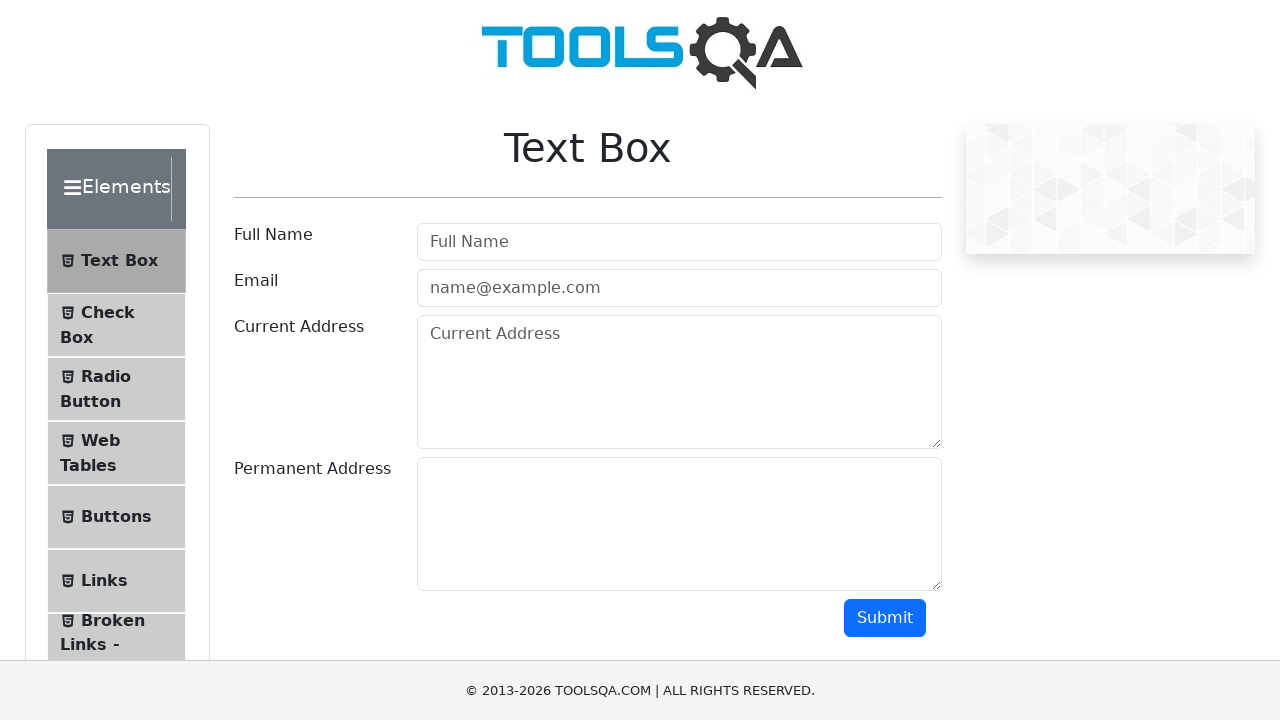

Verified 'Text Box' menu item is displayed
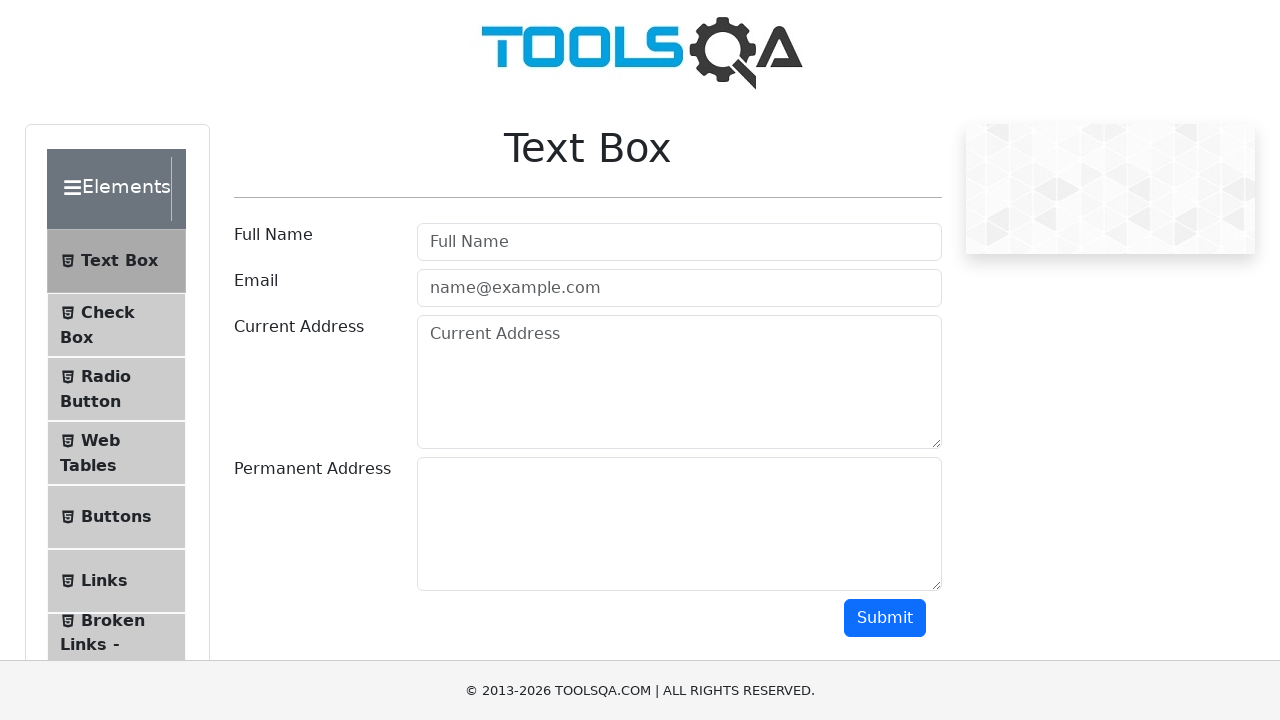

Verified 'Check Box' menu item is displayed
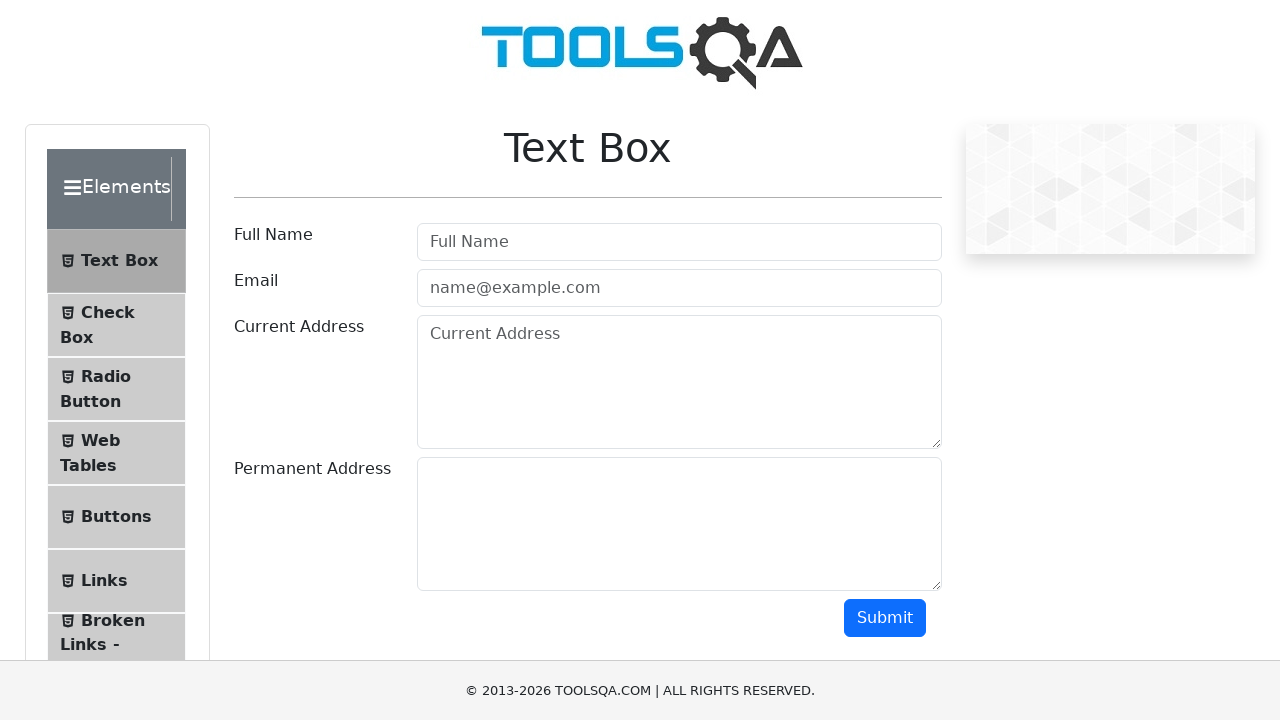

Verified 'Radio Button' menu item is displayed
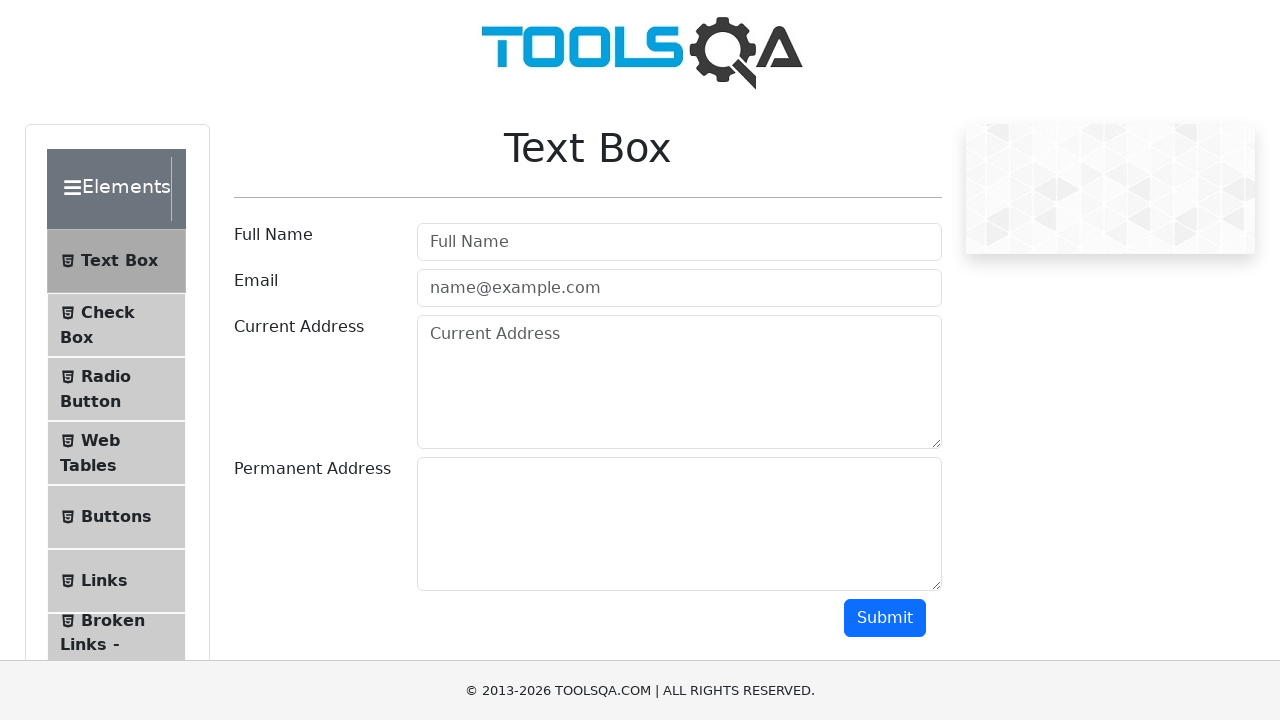

Verified 'Web Tables' menu item is displayed
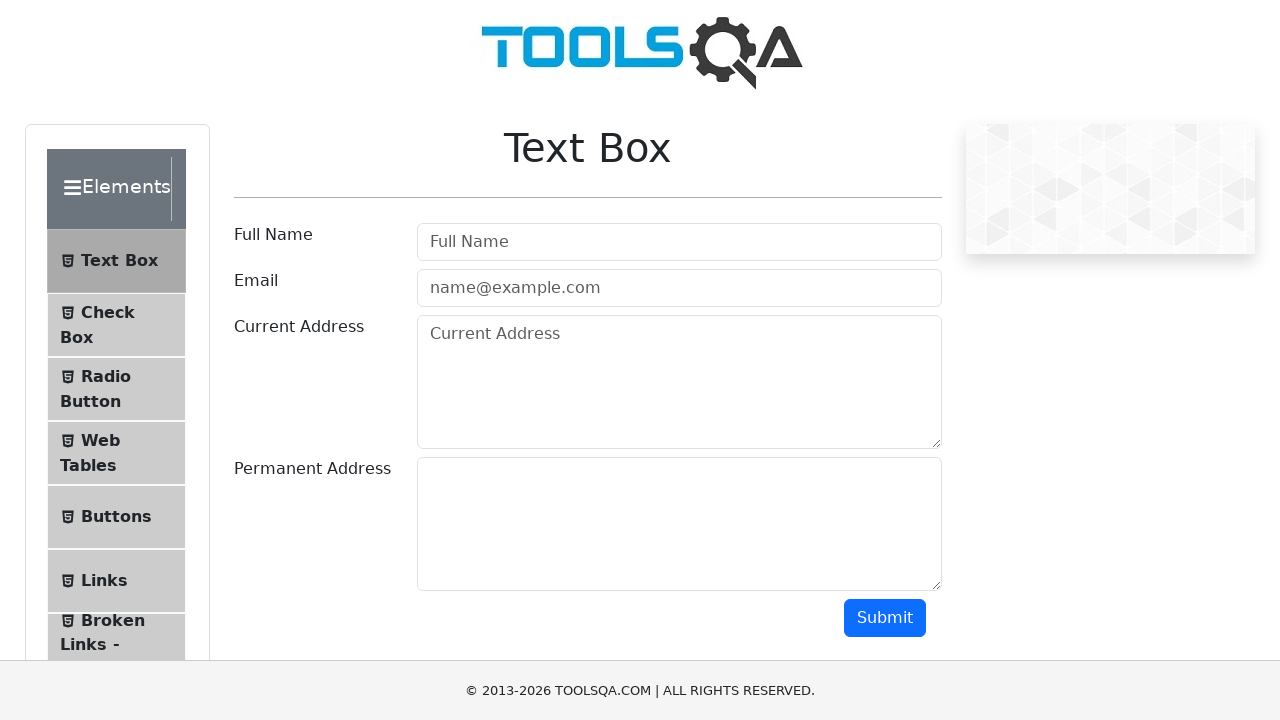

Verified 'Buttons' menu item is displayed
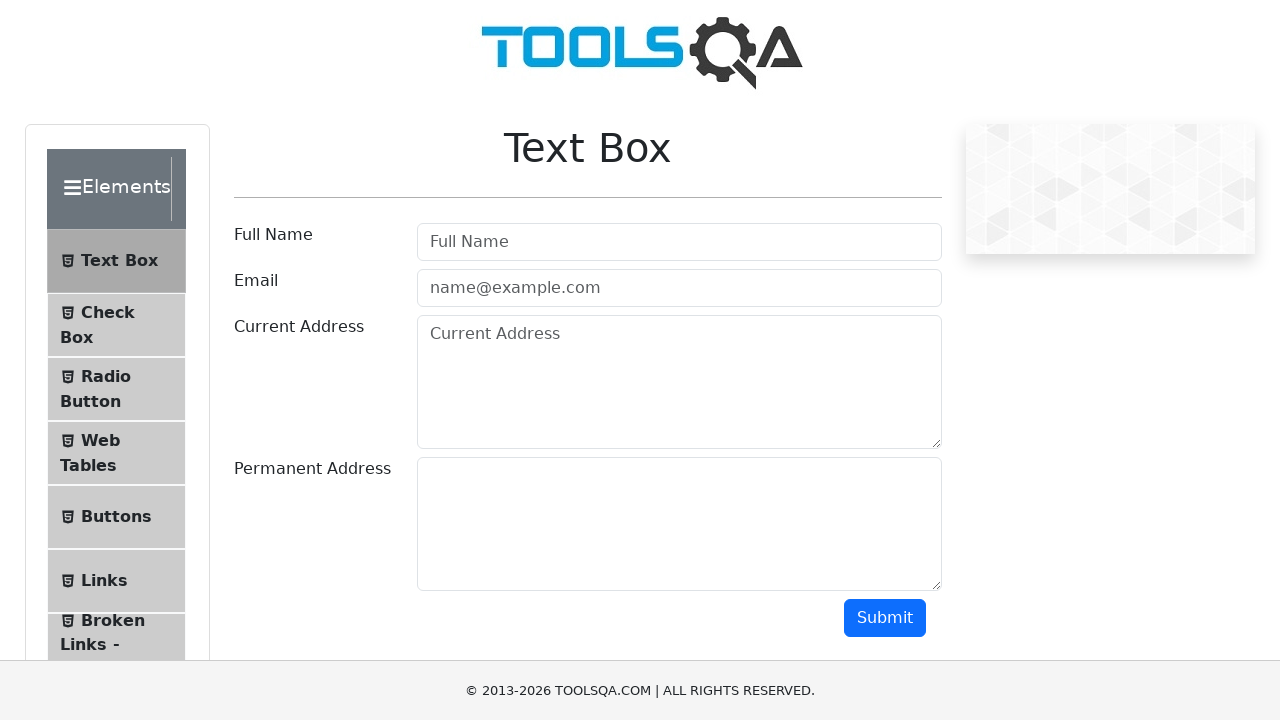

Verified 'Links' menu item is displayed
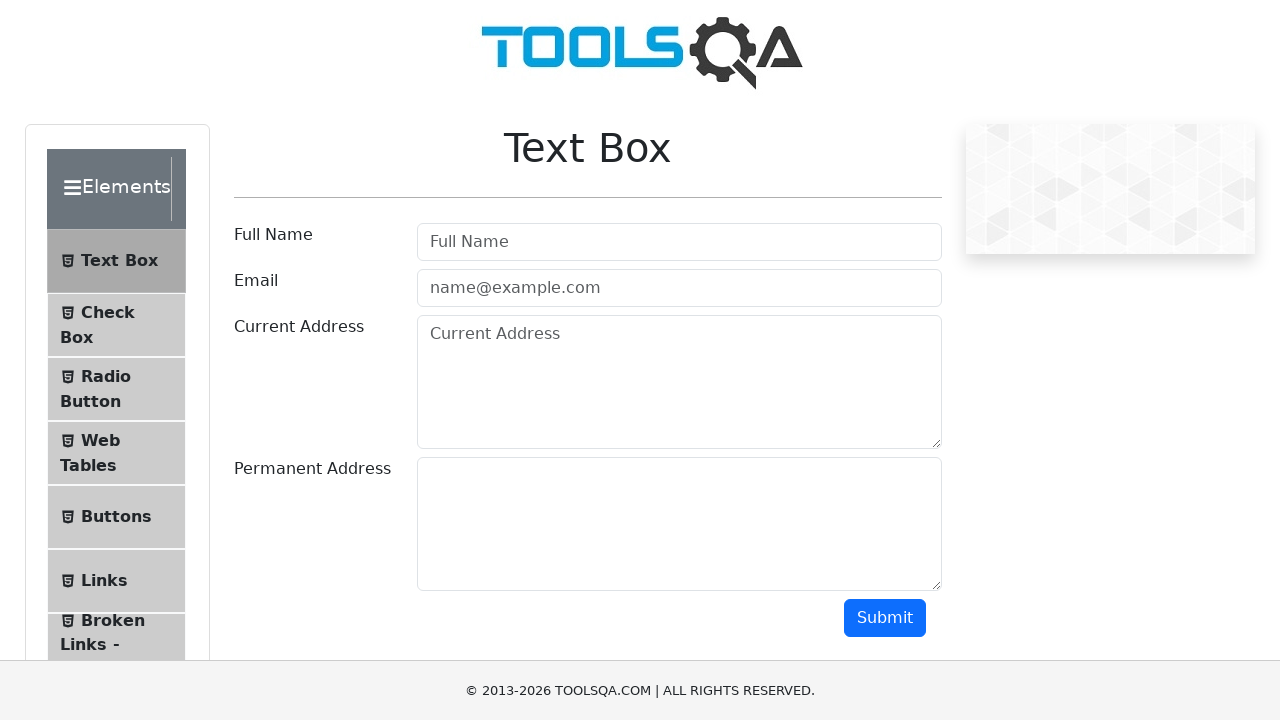

Verified 'Broken Links - Images' menu item is displayed
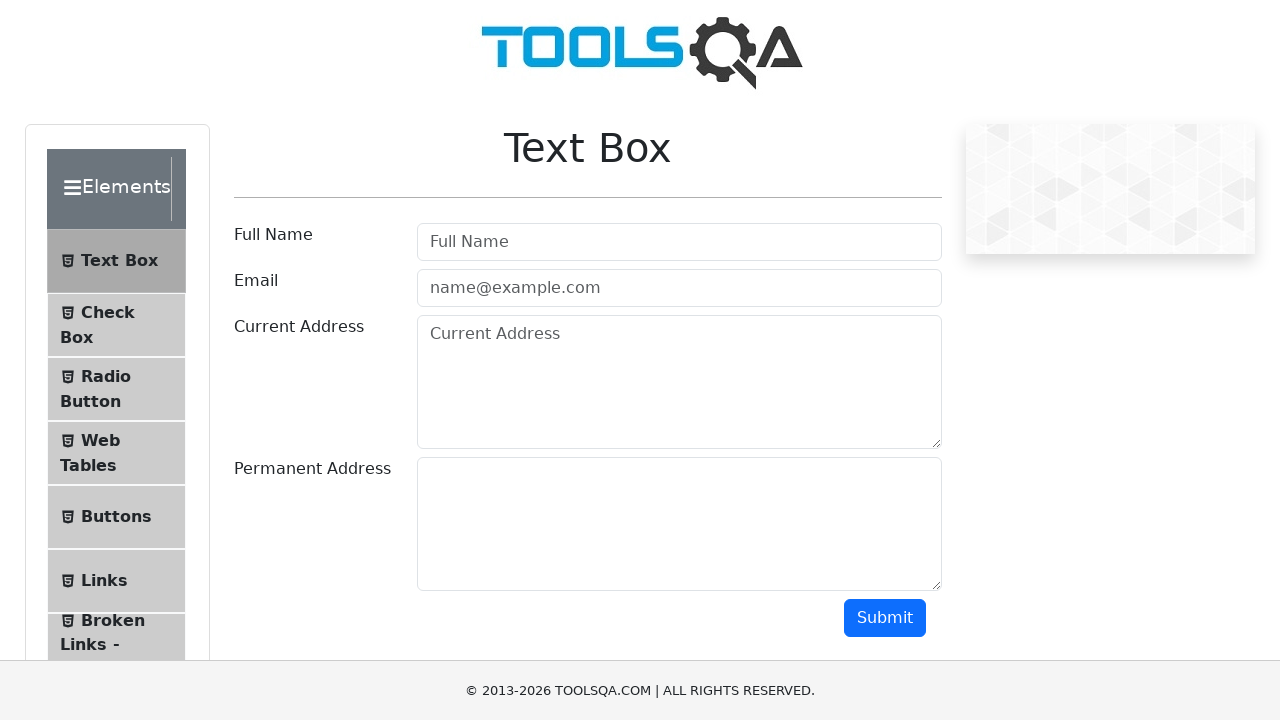

Verified 'Upload and Download' menu item is displayed
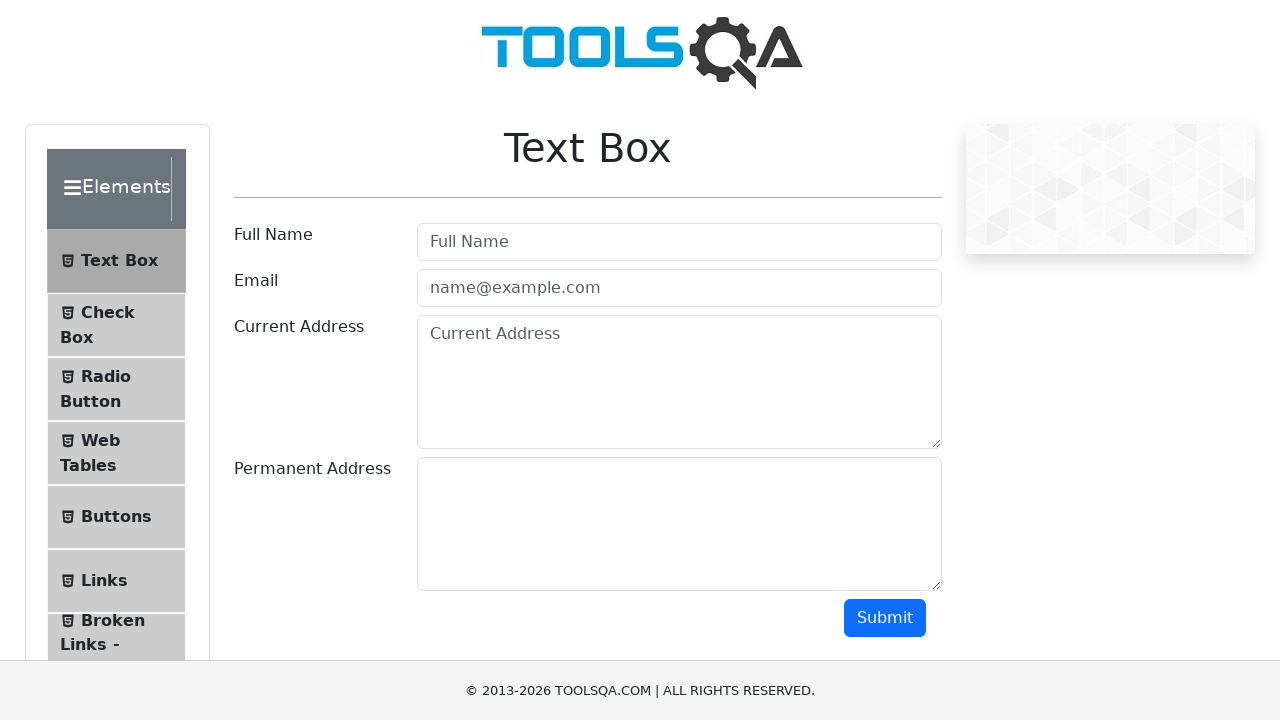

Verified 'Dynamic Properties' menu item is displayed
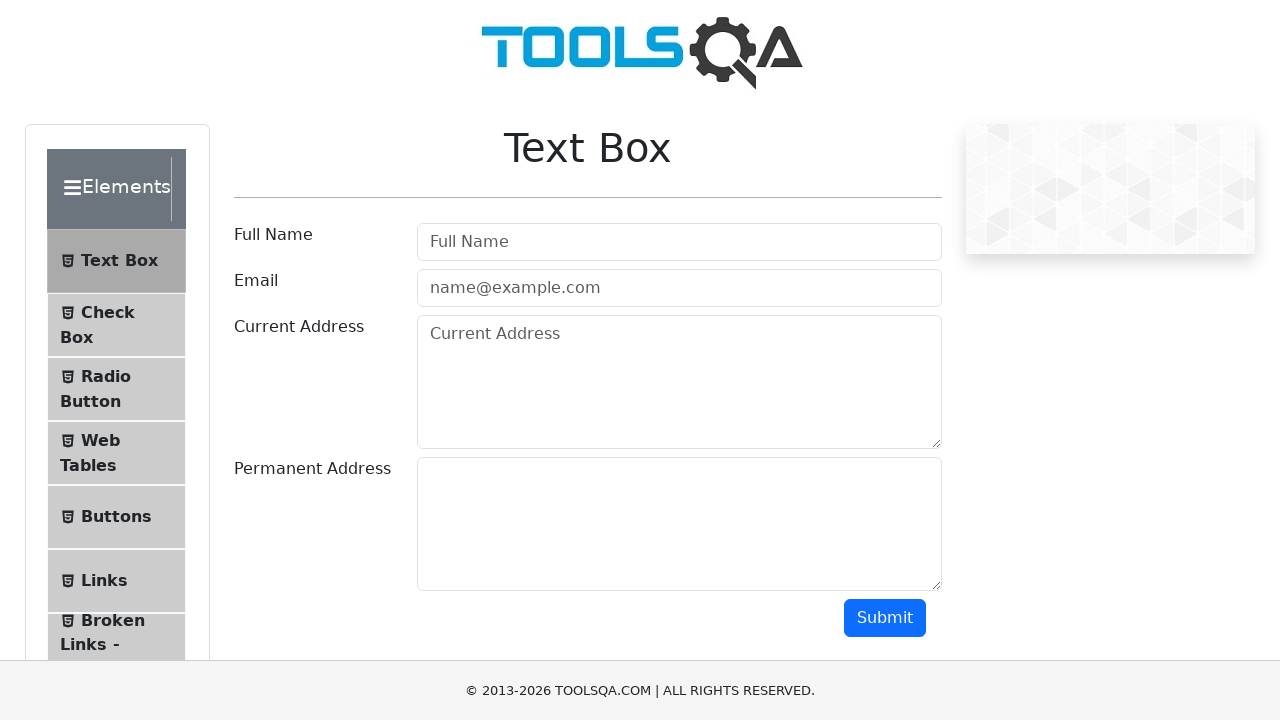

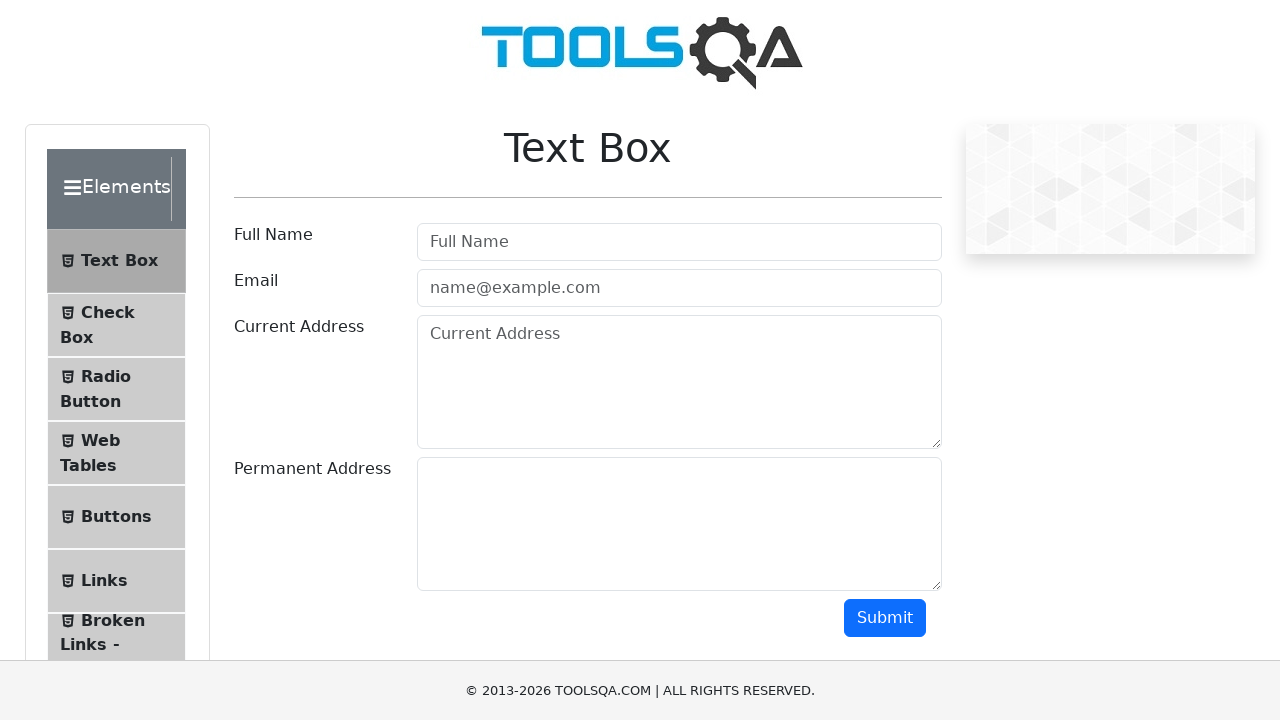